Navigates to ToolsQA Selenium training page, clicks on the registration link, and interacts with the country dropdown on the registration form.

Starting URL: https://www.toolsqa.com/selenium-training/

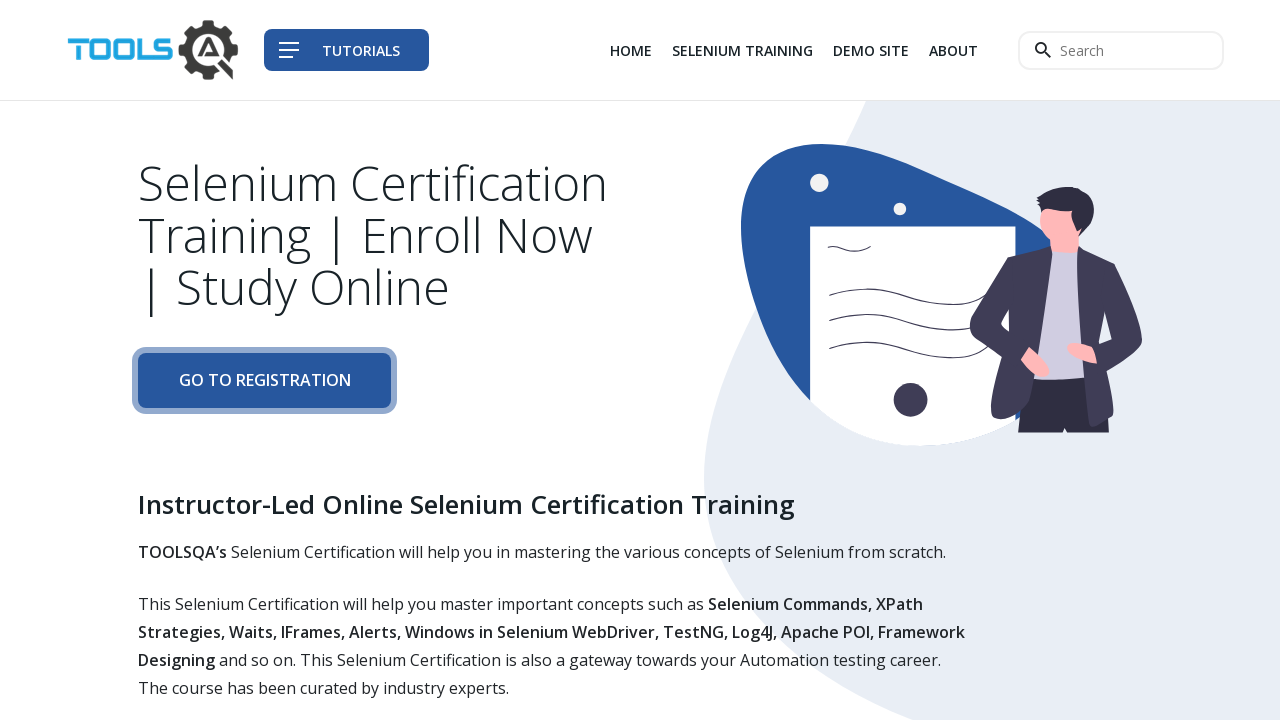

Clicked on 'Go To Registration' link at (264, 381) on a:has-text('Go To Registration')
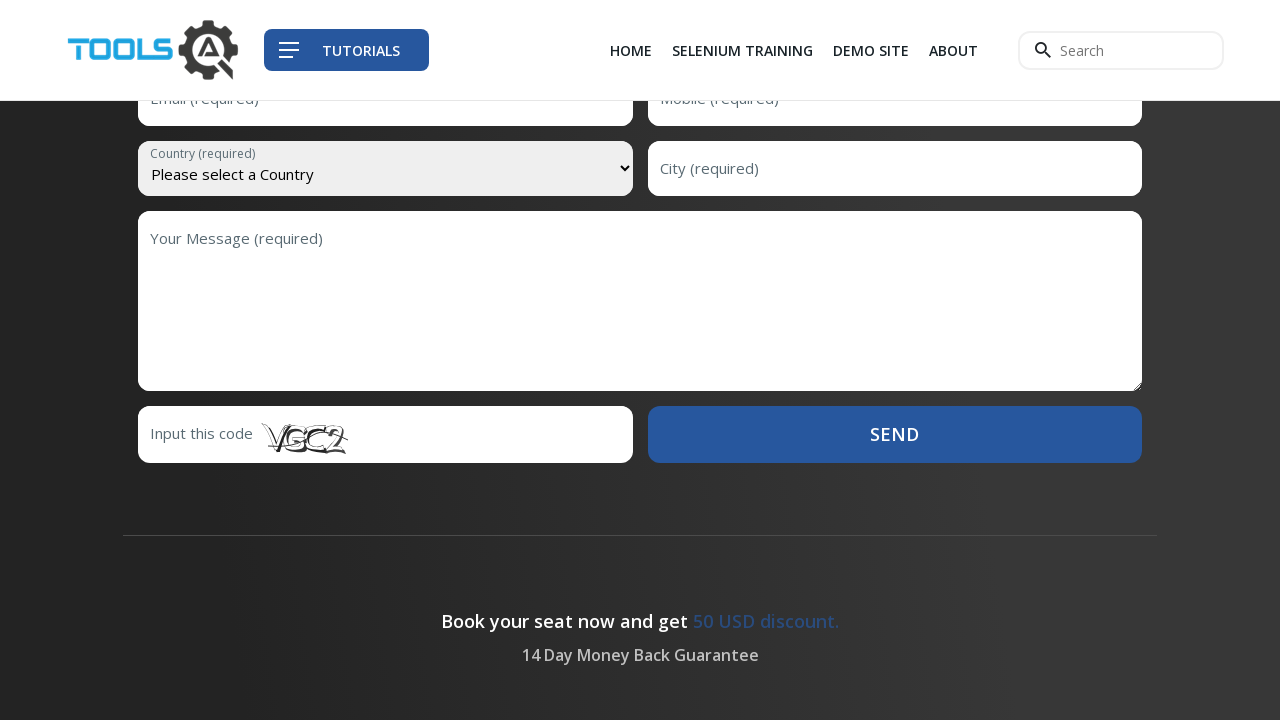

Registration page loaded and country dropdown is visible
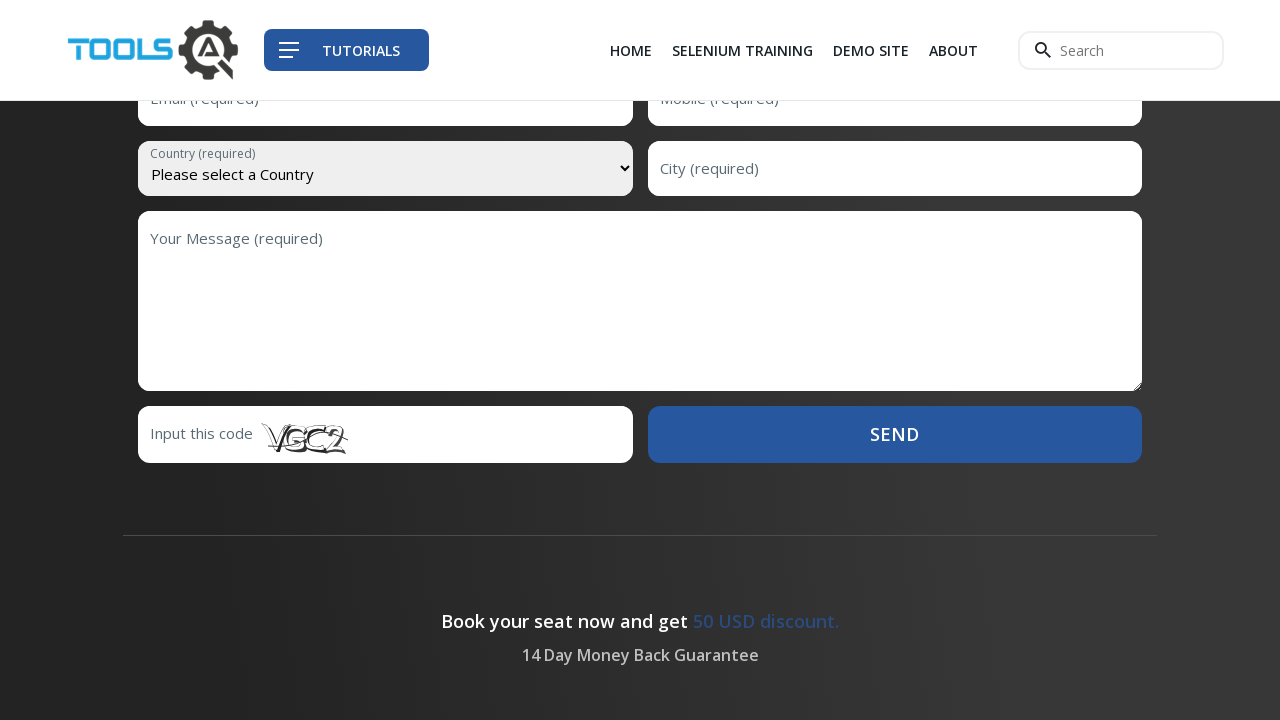

Selected 'United States' from country dropdown on select[name='country']
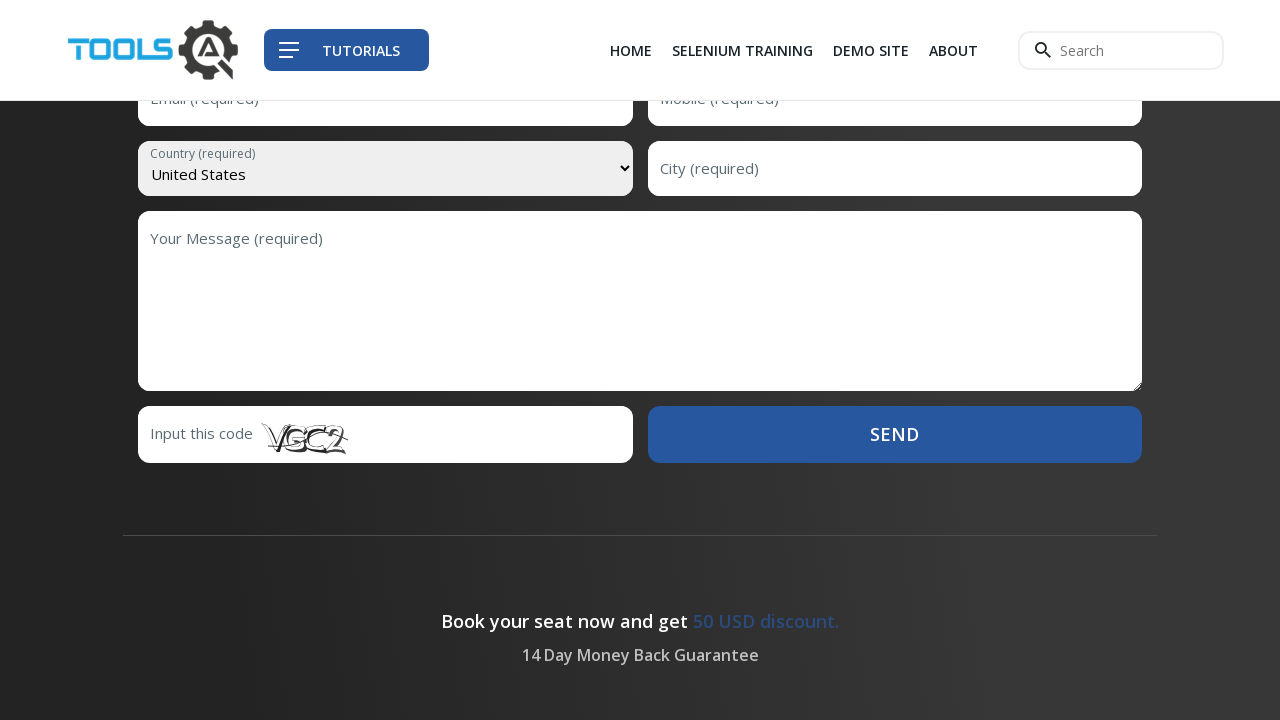

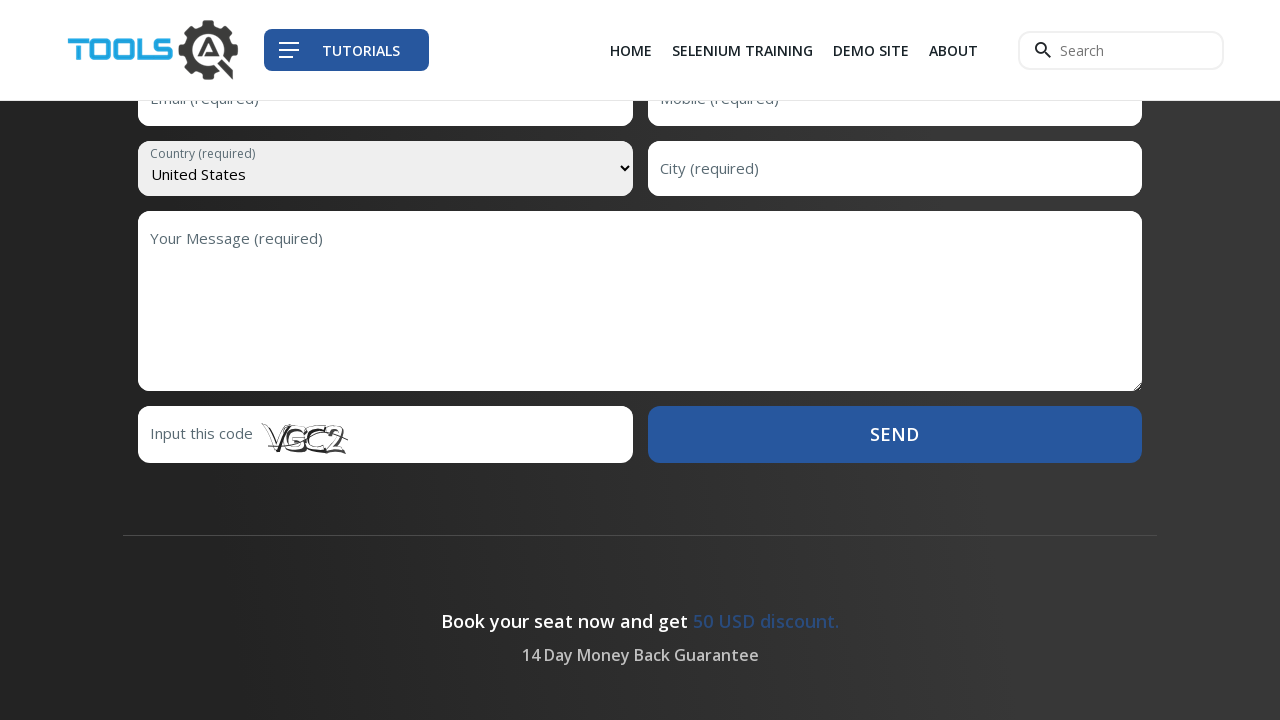